Navigates to the Selenium website, maximizes the window, and verifies the page title contains expected text

Starting URL: https://selenium.dev/

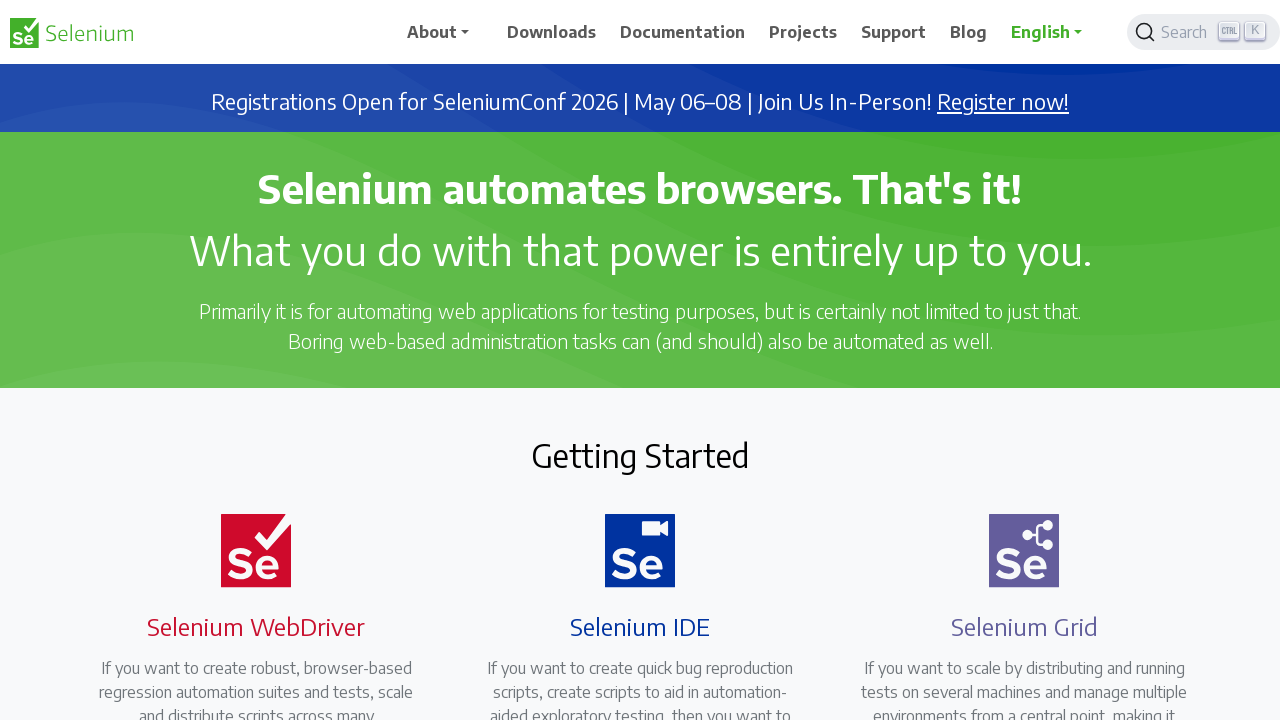

Navigated to Selenium website
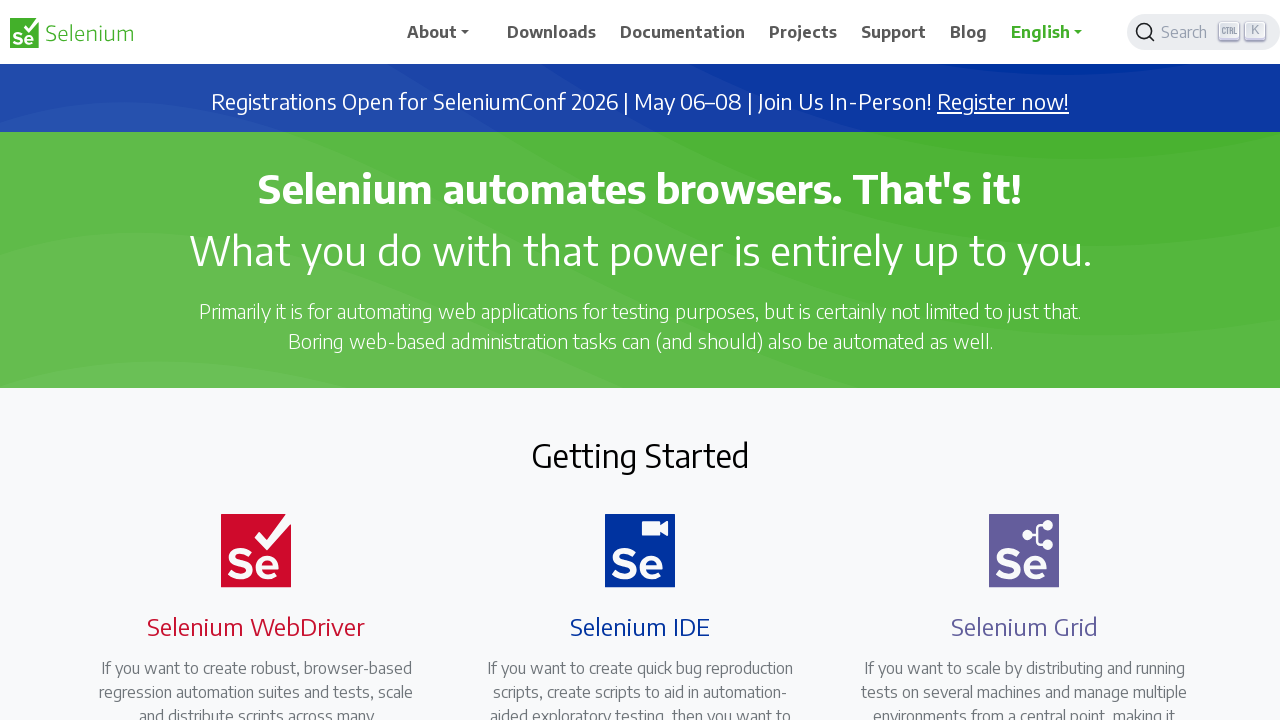

Maximized browser window to 1920x1080
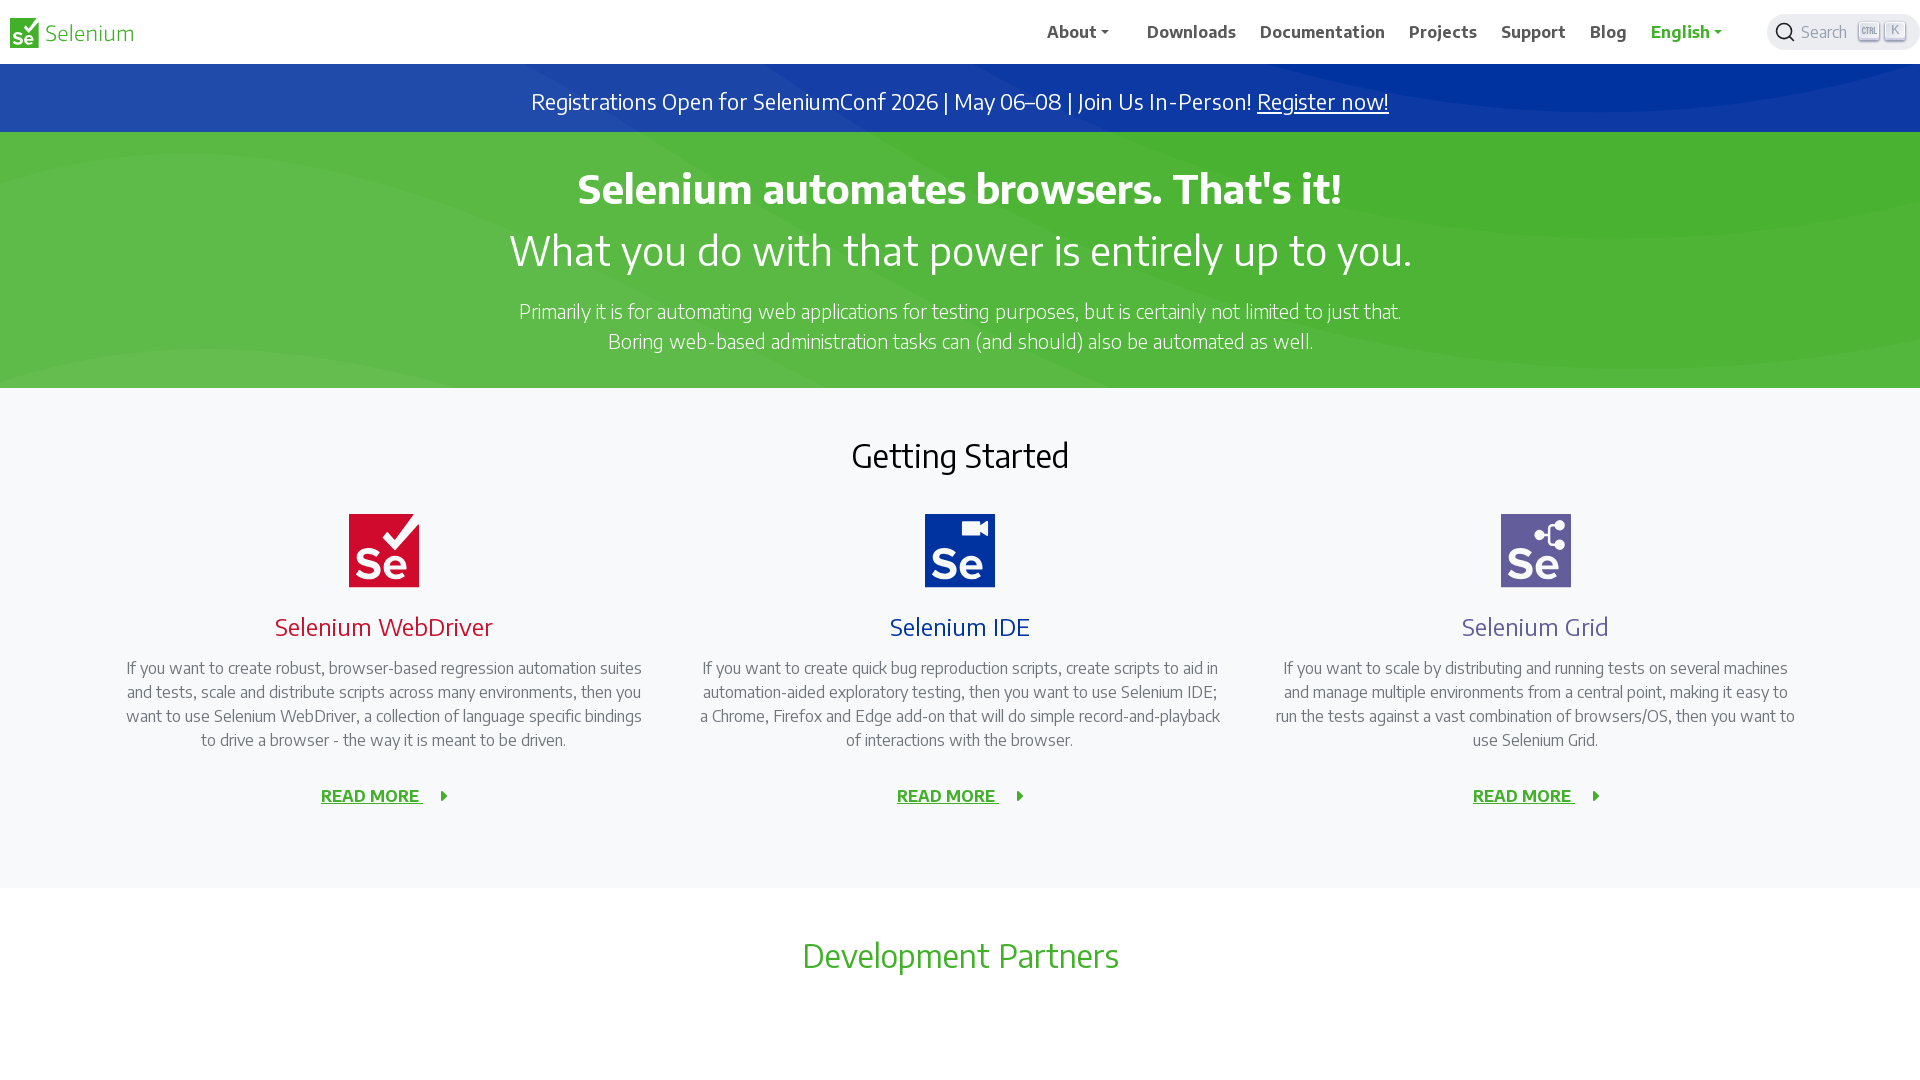

Retrieved page title: 'Selenium'
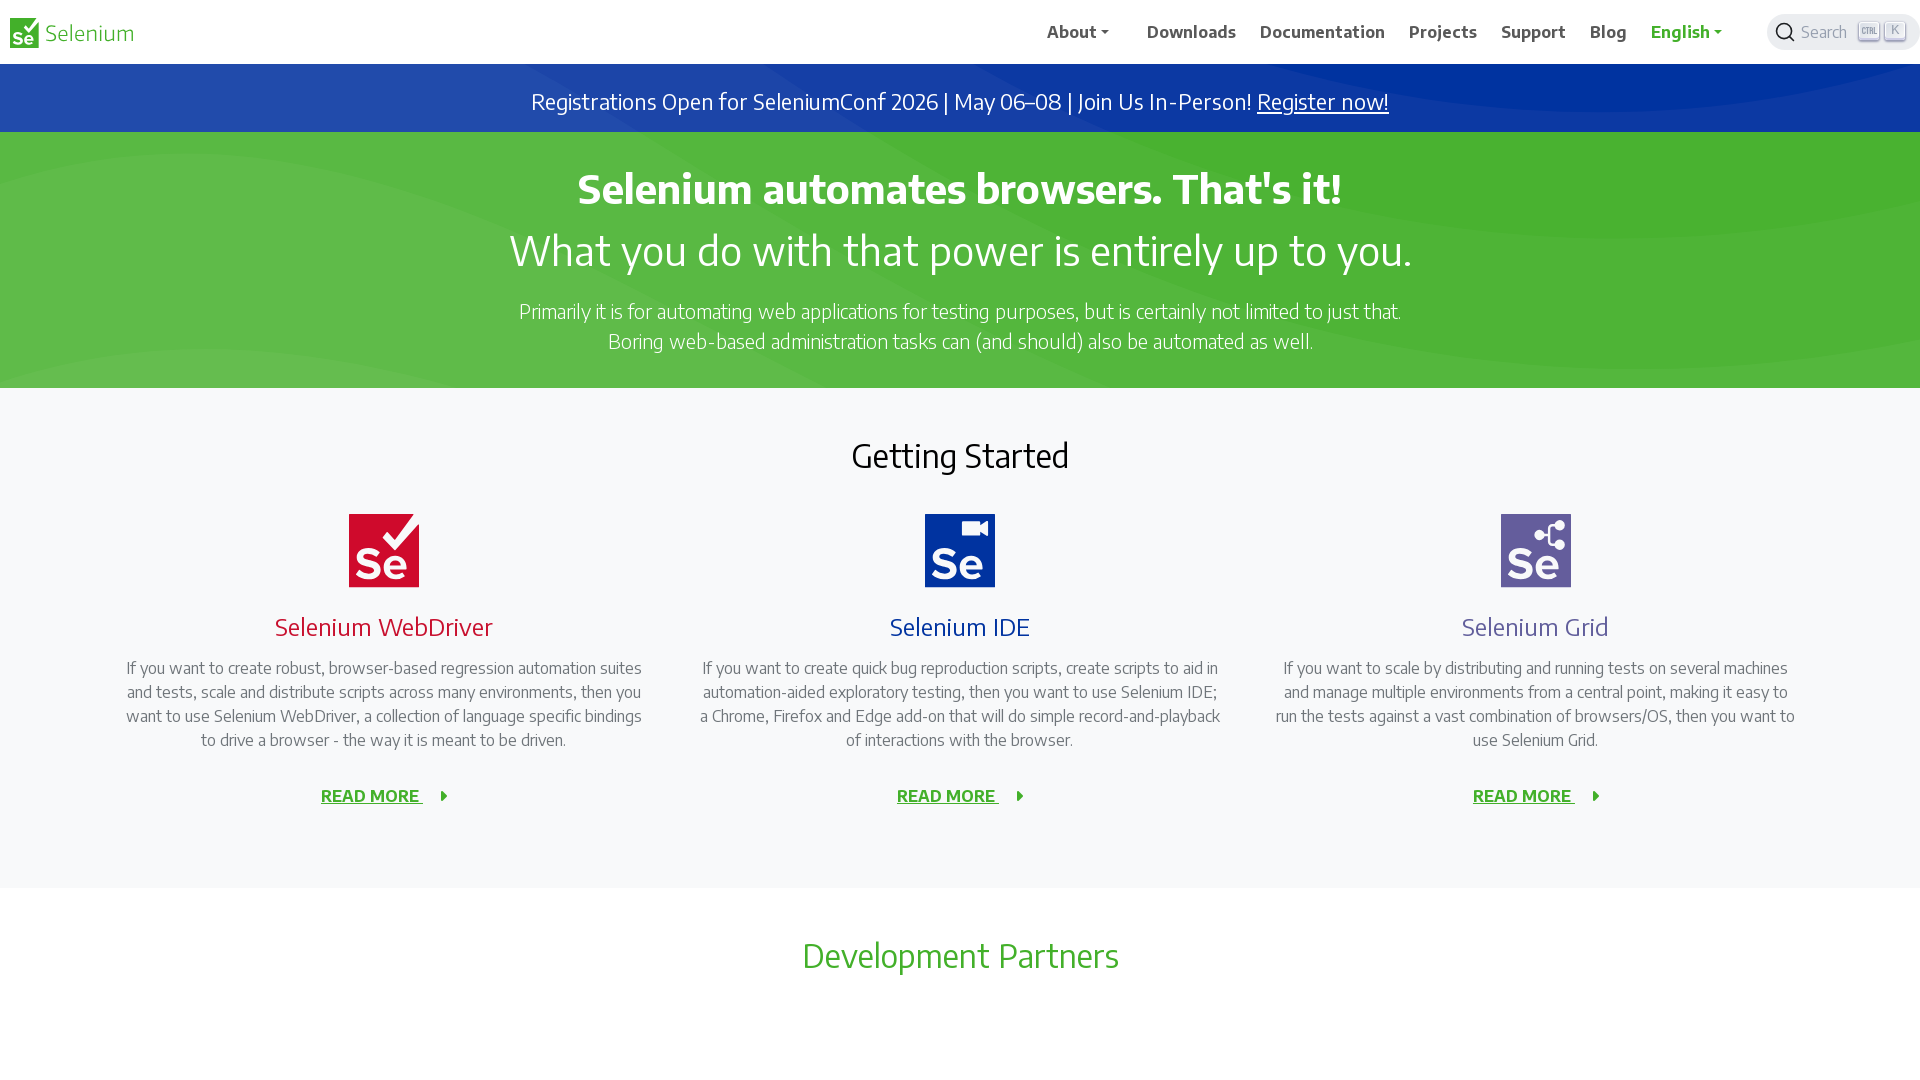

Verified page title contains 'Selenium'
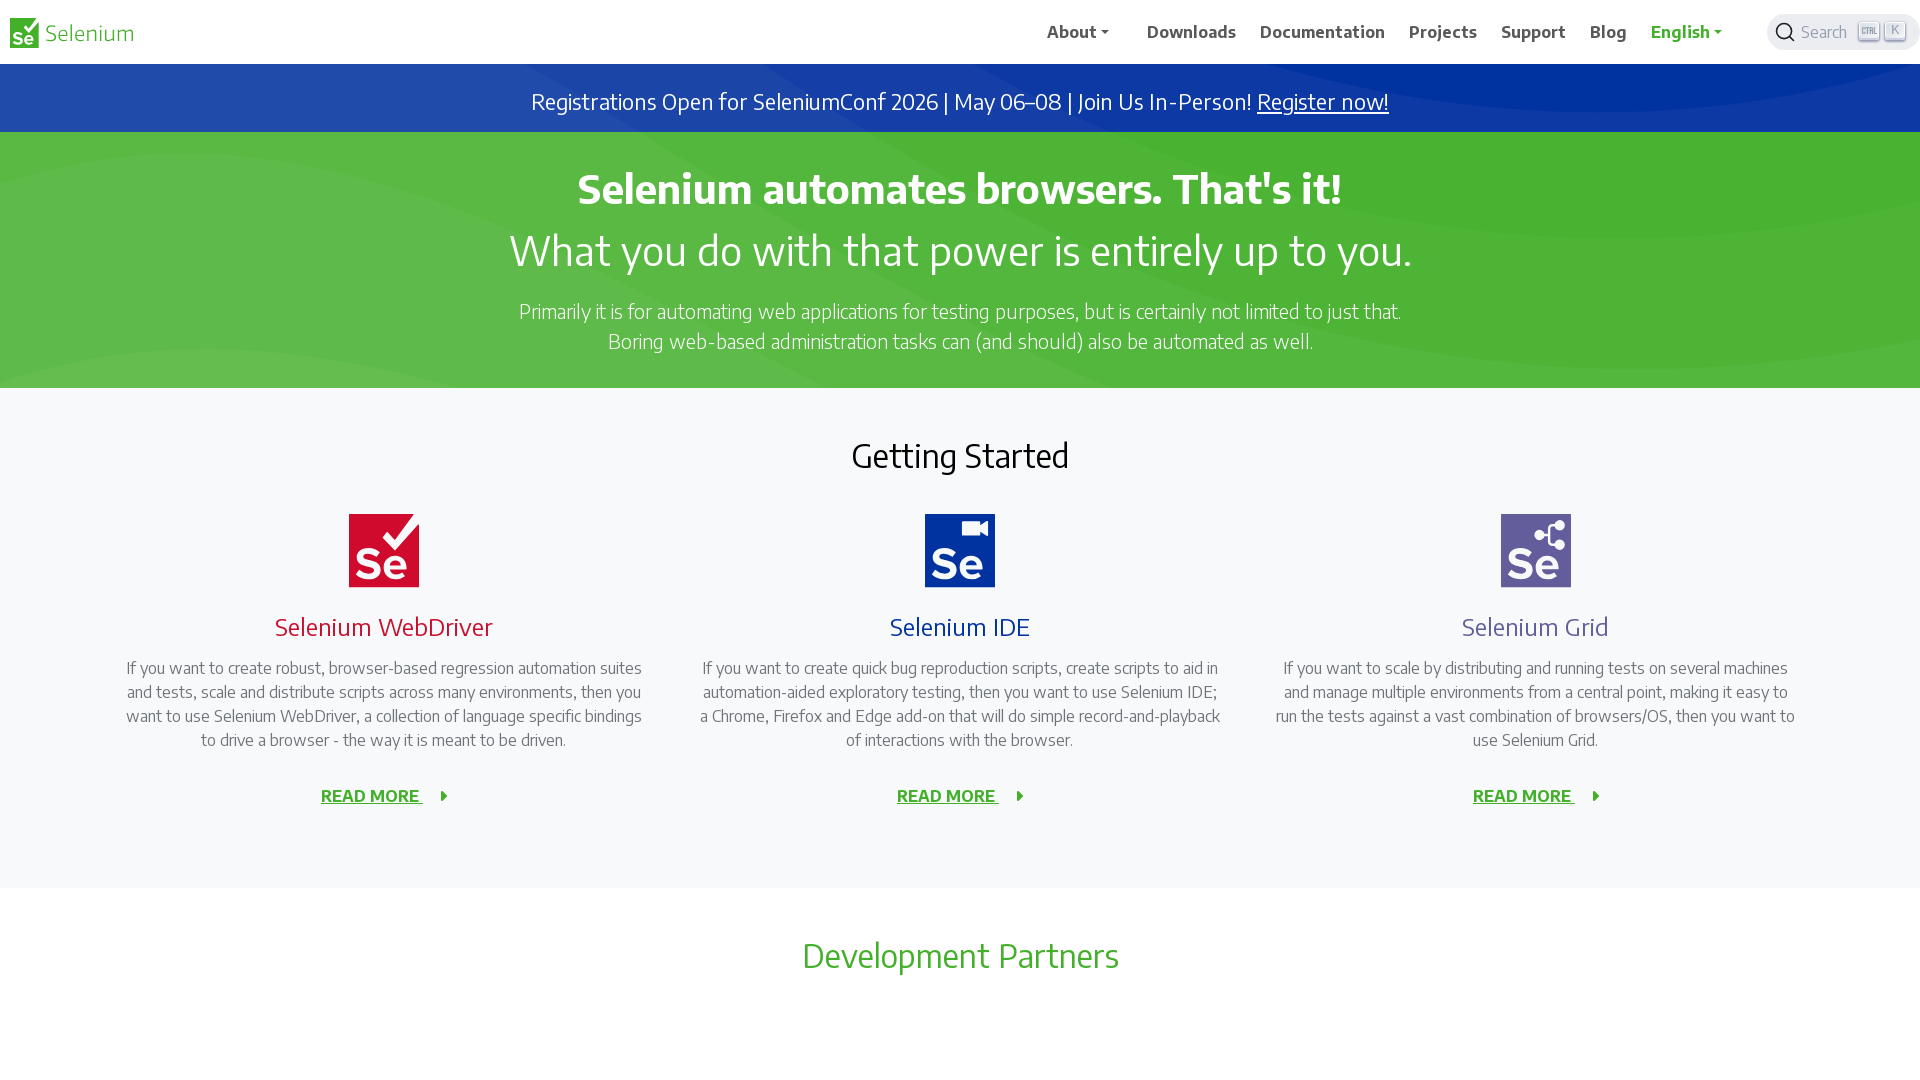

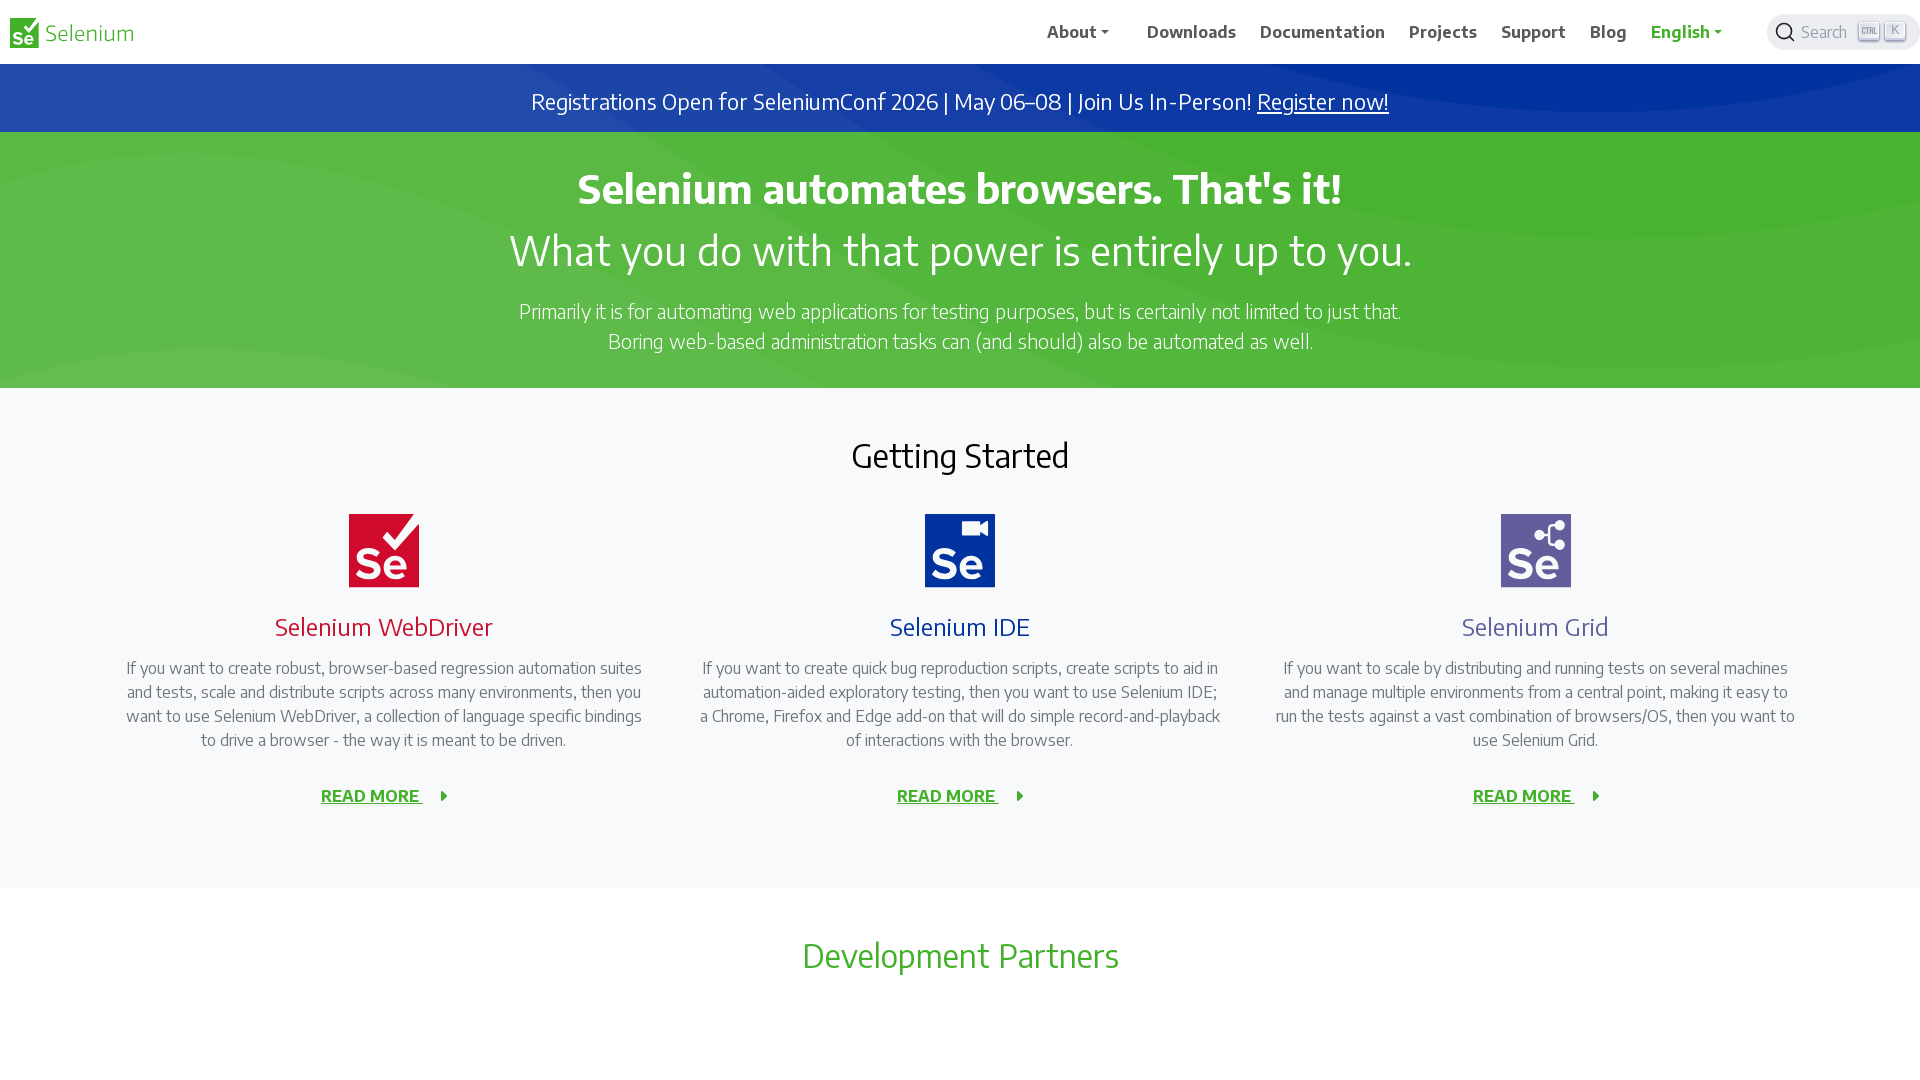